Tests marking all todo items as completed using the toggle all checkbox

Starting URL: https://demo.playwright.dev/todomvc

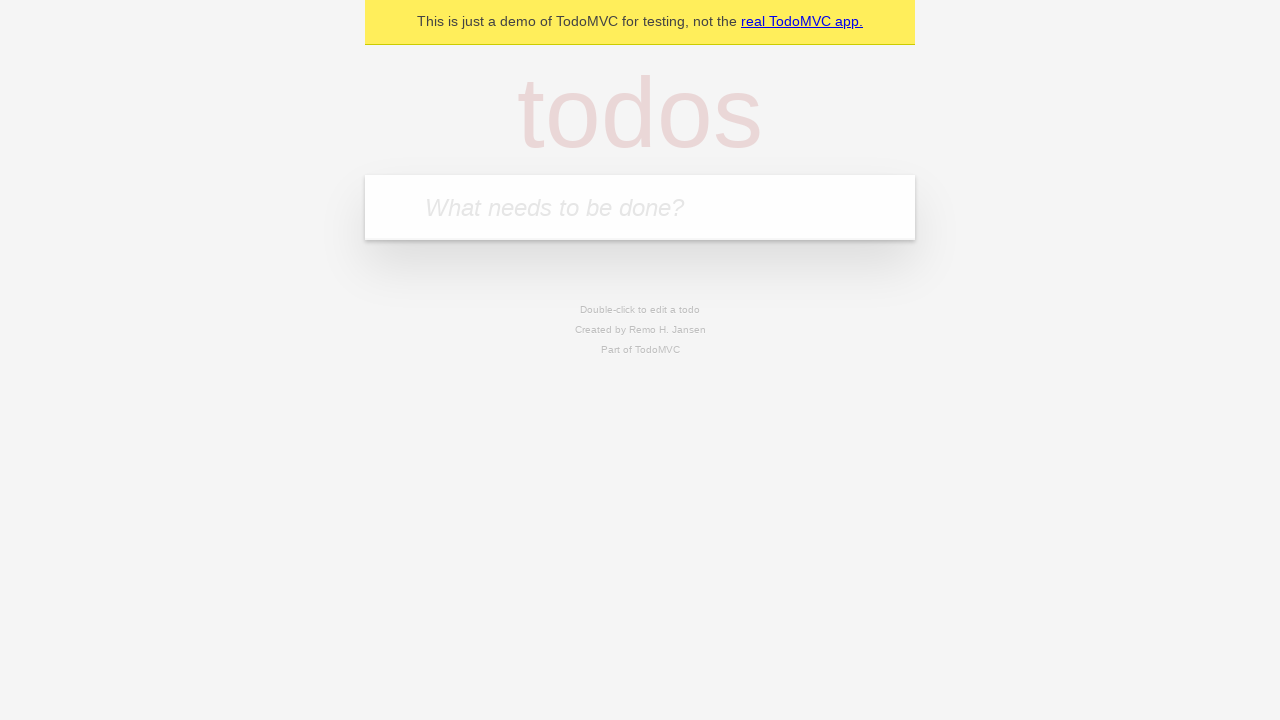

Filled todo input with 'buy some cheese' on internal:attr=[placeholder="What needs to be done?"i]
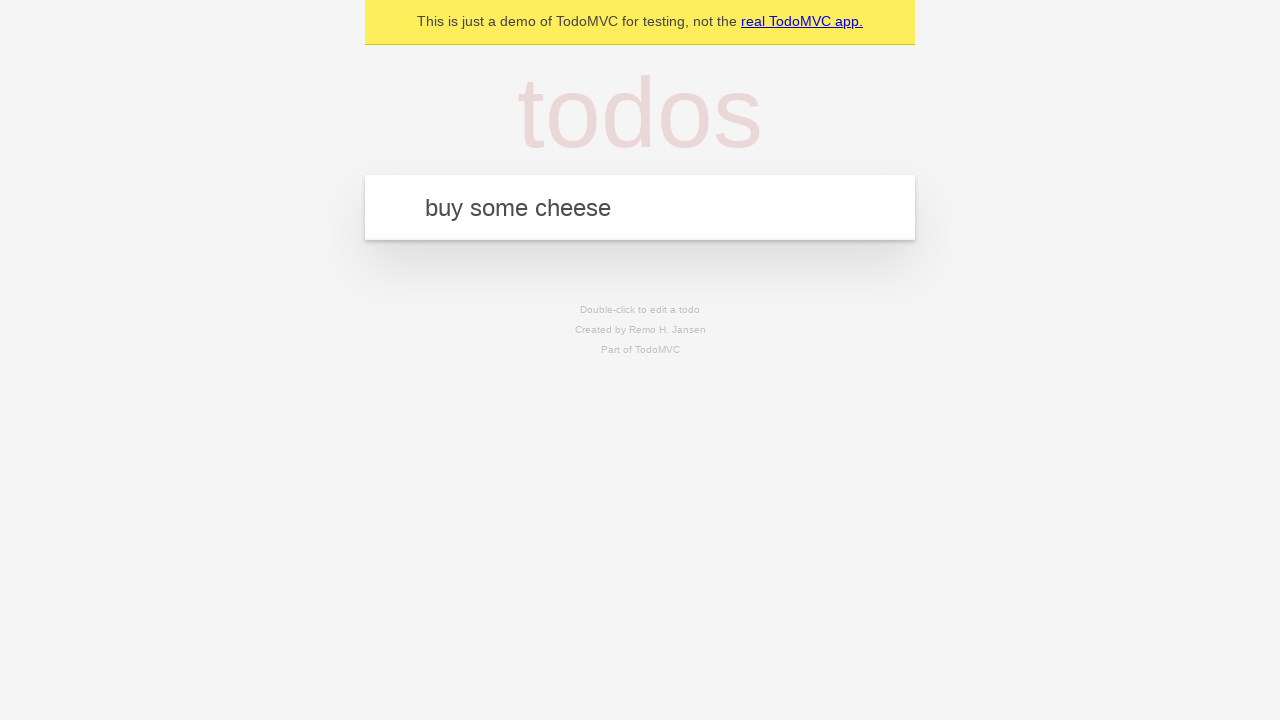

Pressed Enter to add first todo item on internal:attr=[placeholder="What needs to be done?"i]
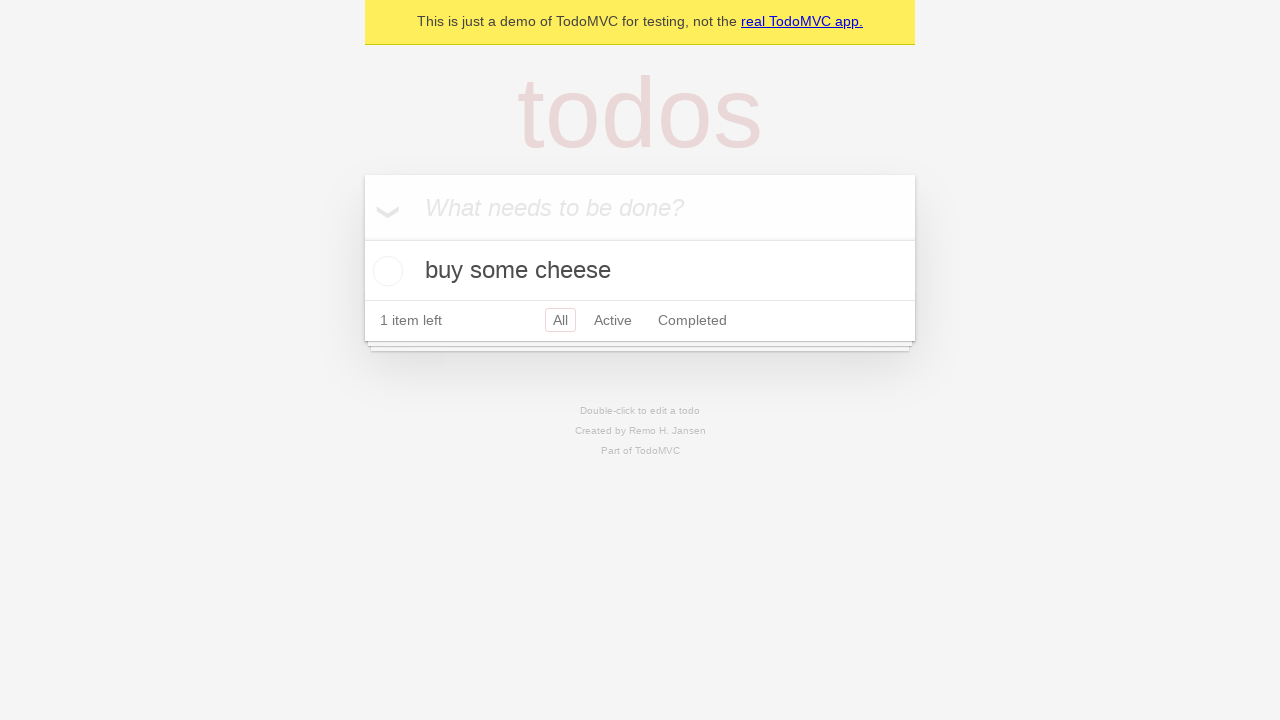

Filled todo input with 'feed the cat' on internal:attr=[placeholder="What needs to be done?"i]
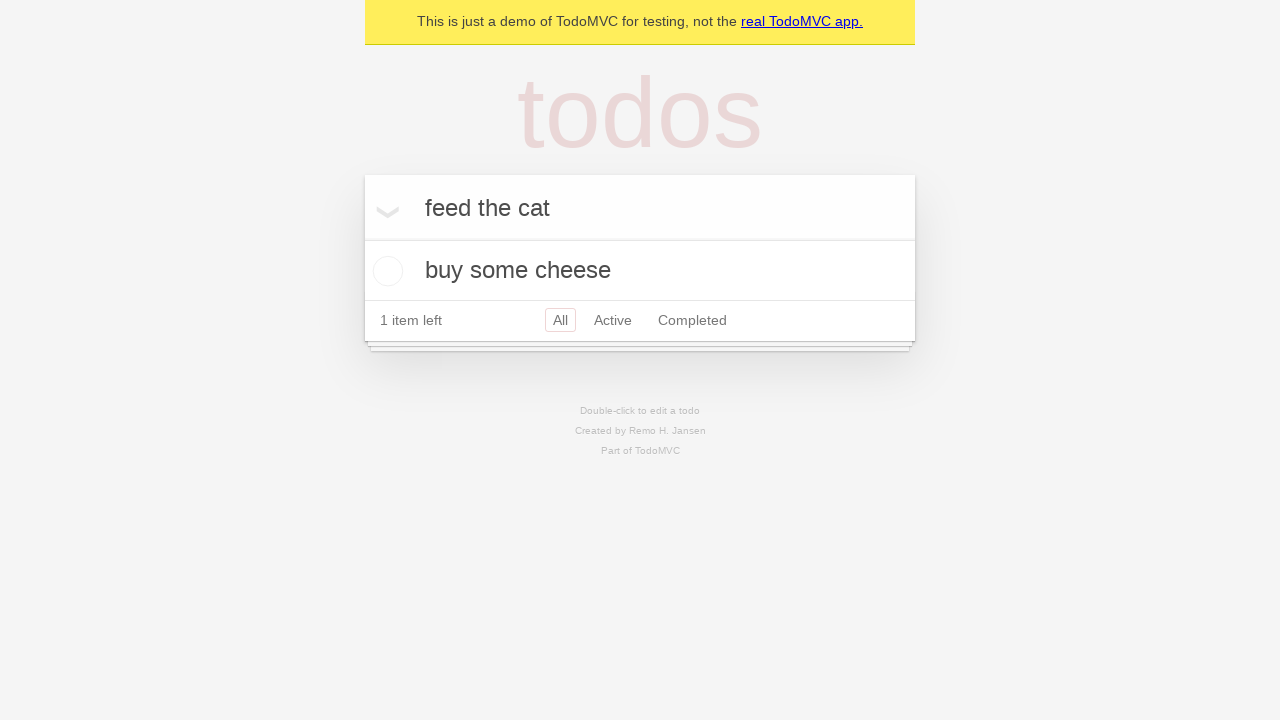

Pressed Enter to add second todo item on internal:attr=[placeholder="What needs to be done?"i]
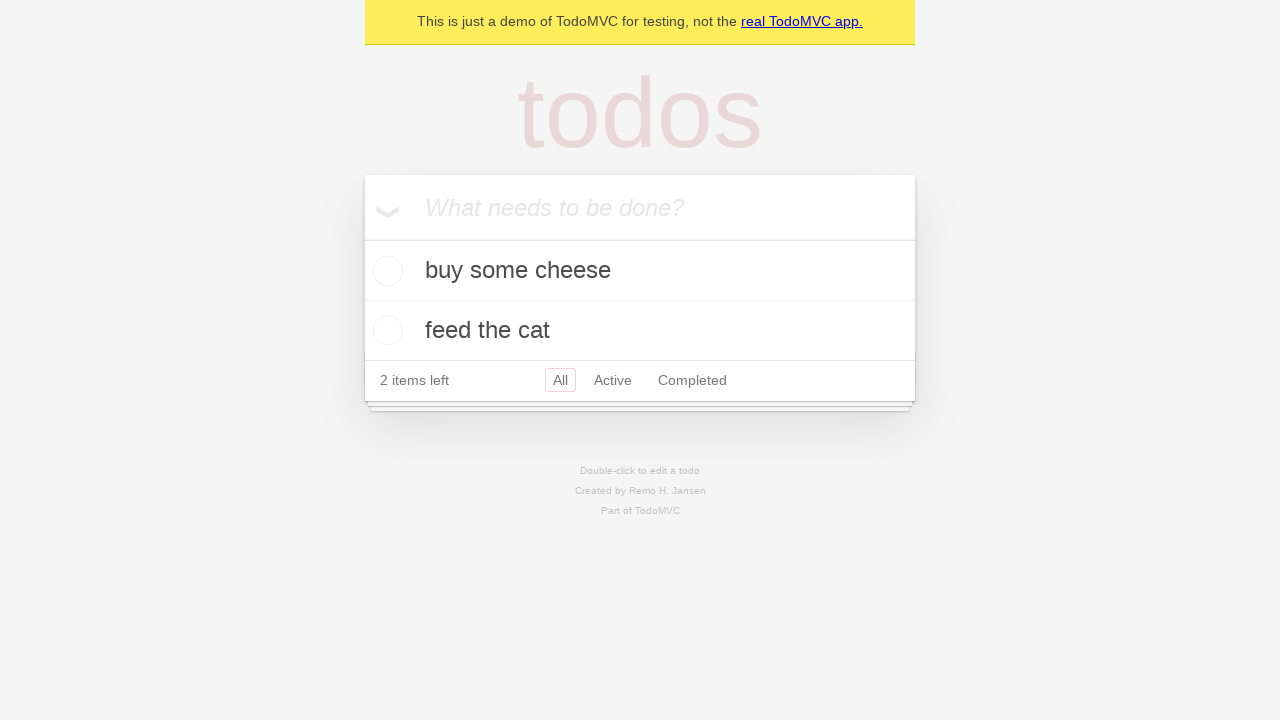

Filled todo input with 'book a doctors appointment' on internal:attr=[placeholder="What needs to be done?"i]
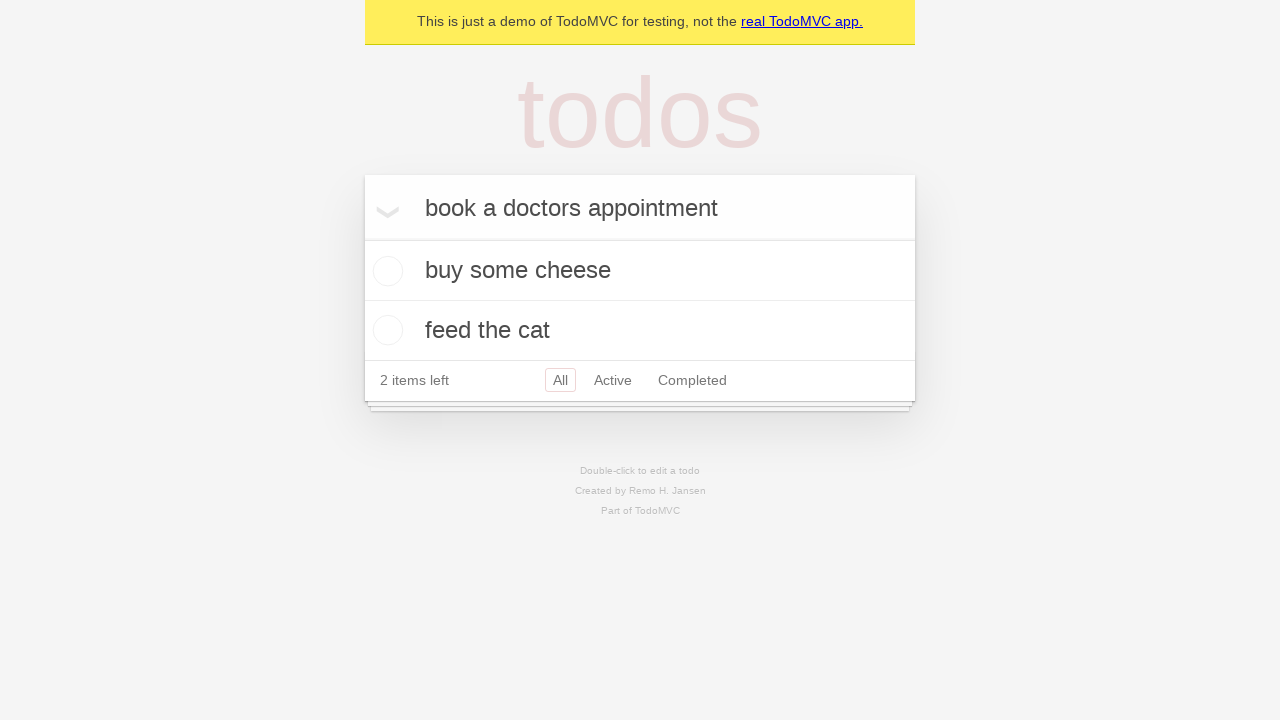

Pressed Enter to add third todo item on internal:attr=[placeholder="What needs to be done?"i]
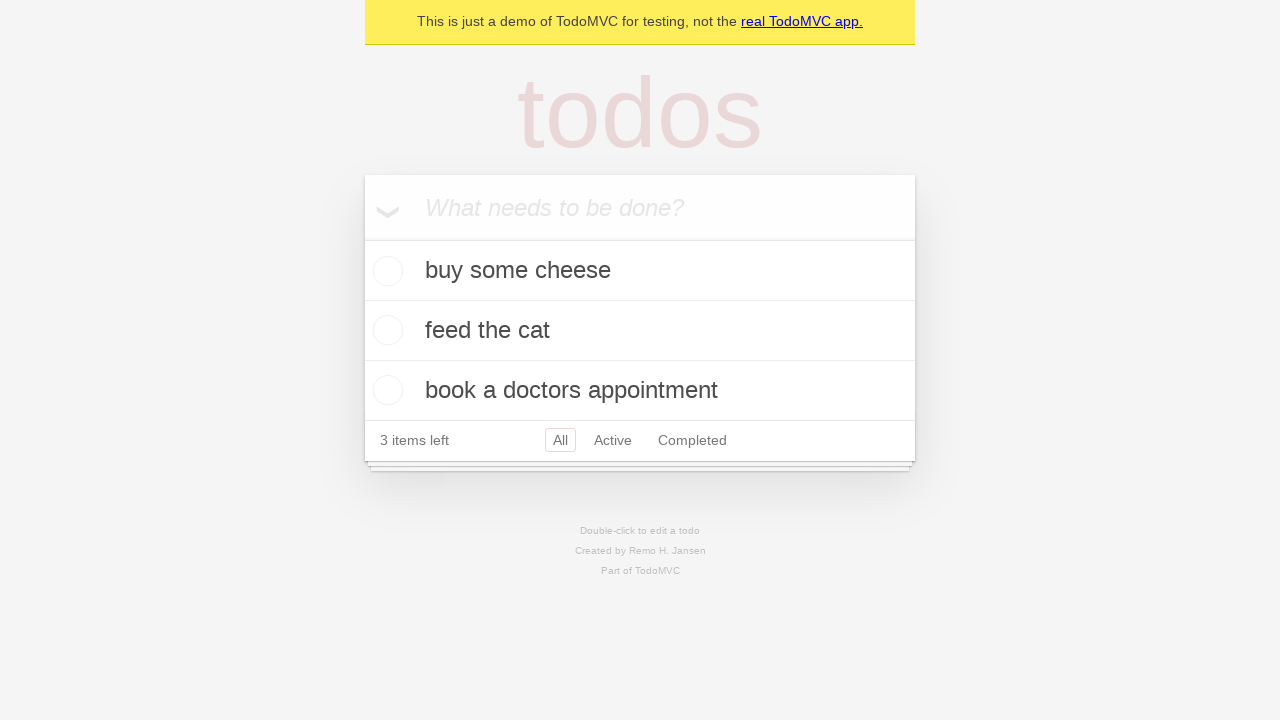

Waited for all 3 todo items to be loaded
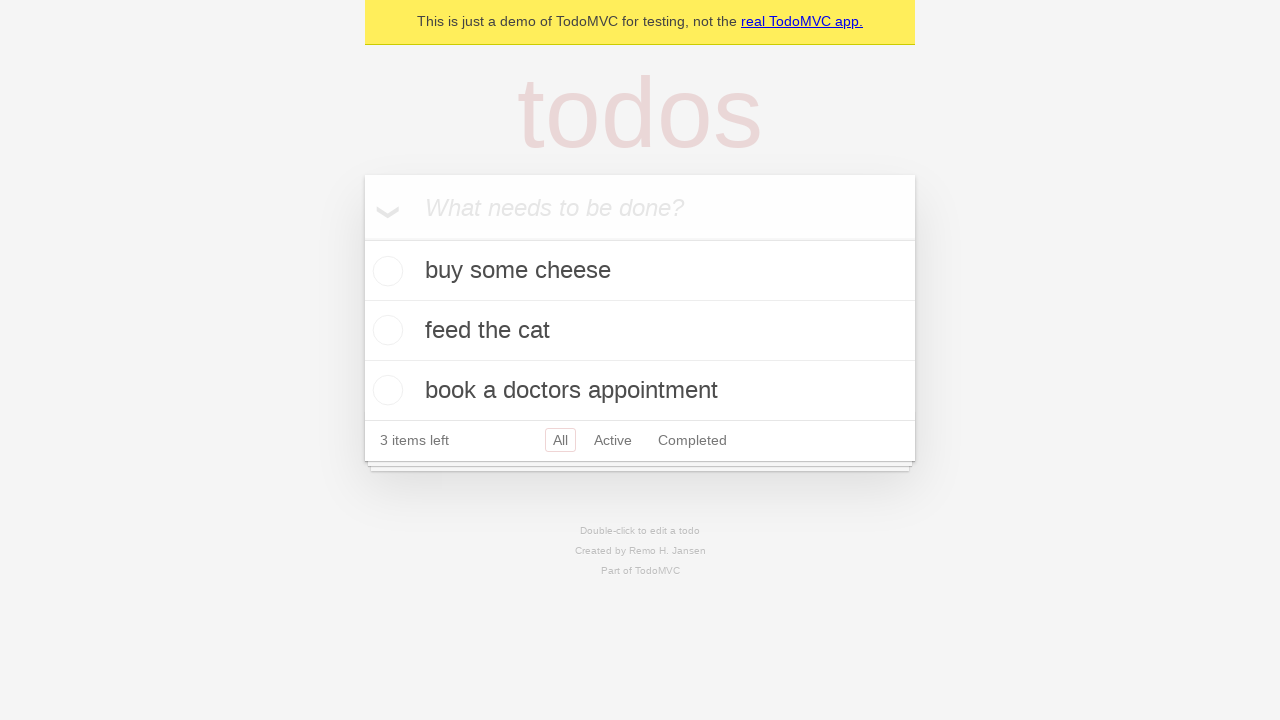

Clicked 'Mark all as complete' checkbox at (362, 238) on internal:label="Mark all as complete"i
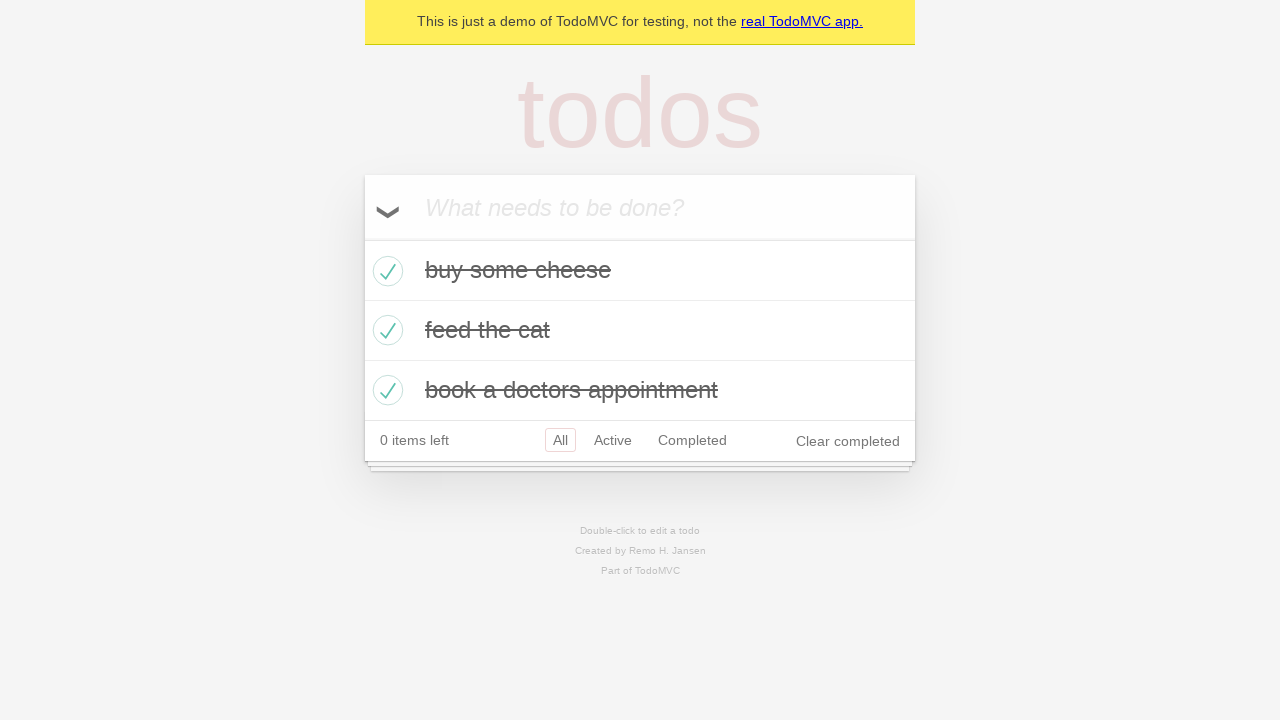

Verified all todo items are marked as completed
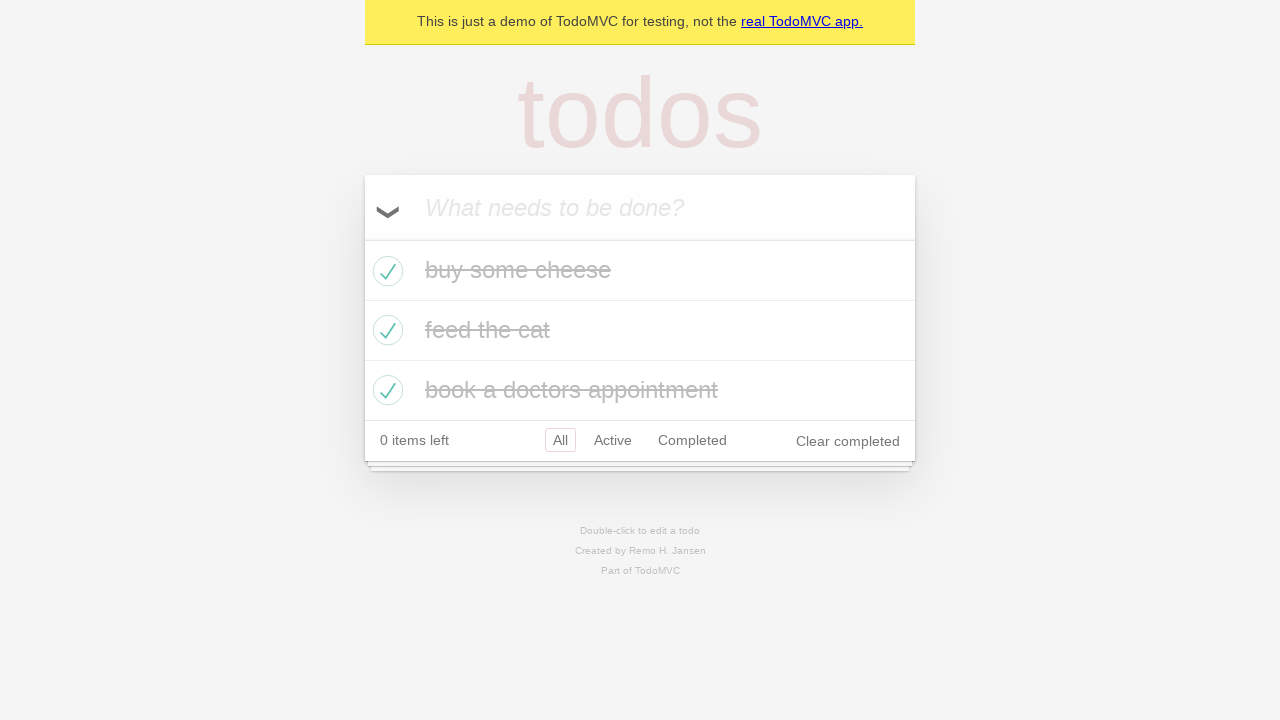

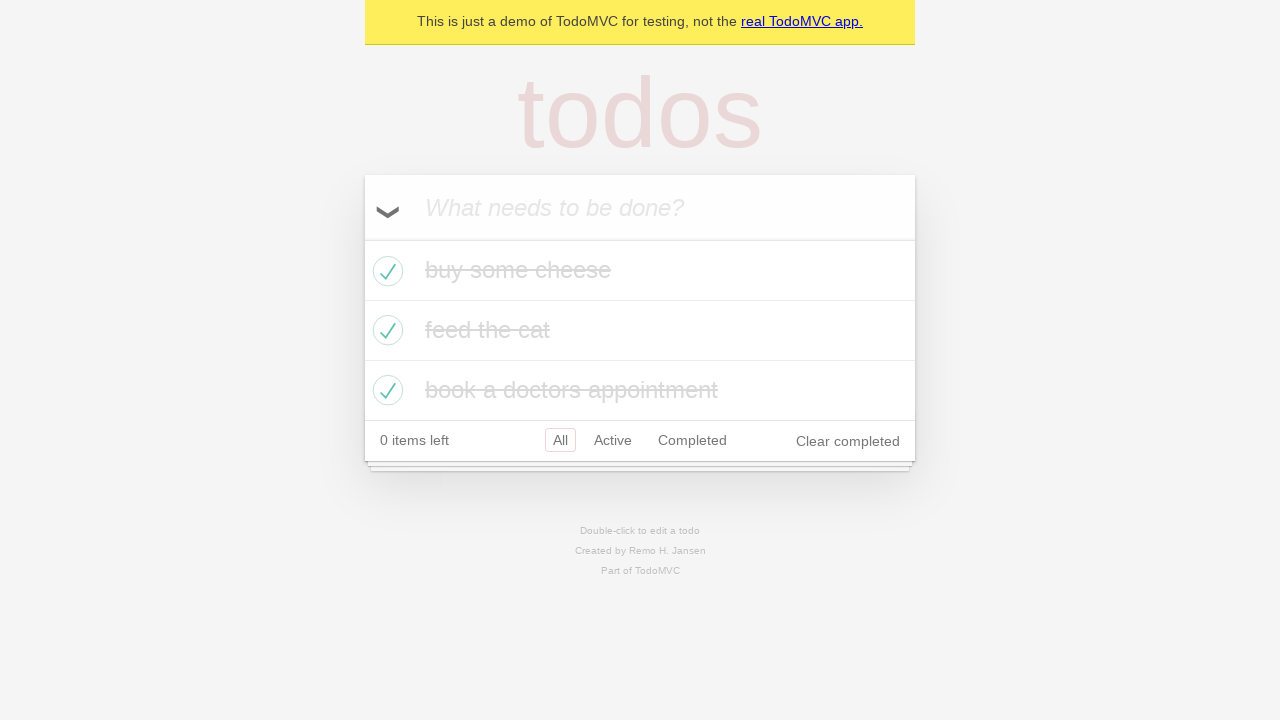